Navigates to a practice page and uses JavaScript to dynamically create and append a button element to the document body

Starting URL: https://rahulshettyacademy.com/locatorspractice/

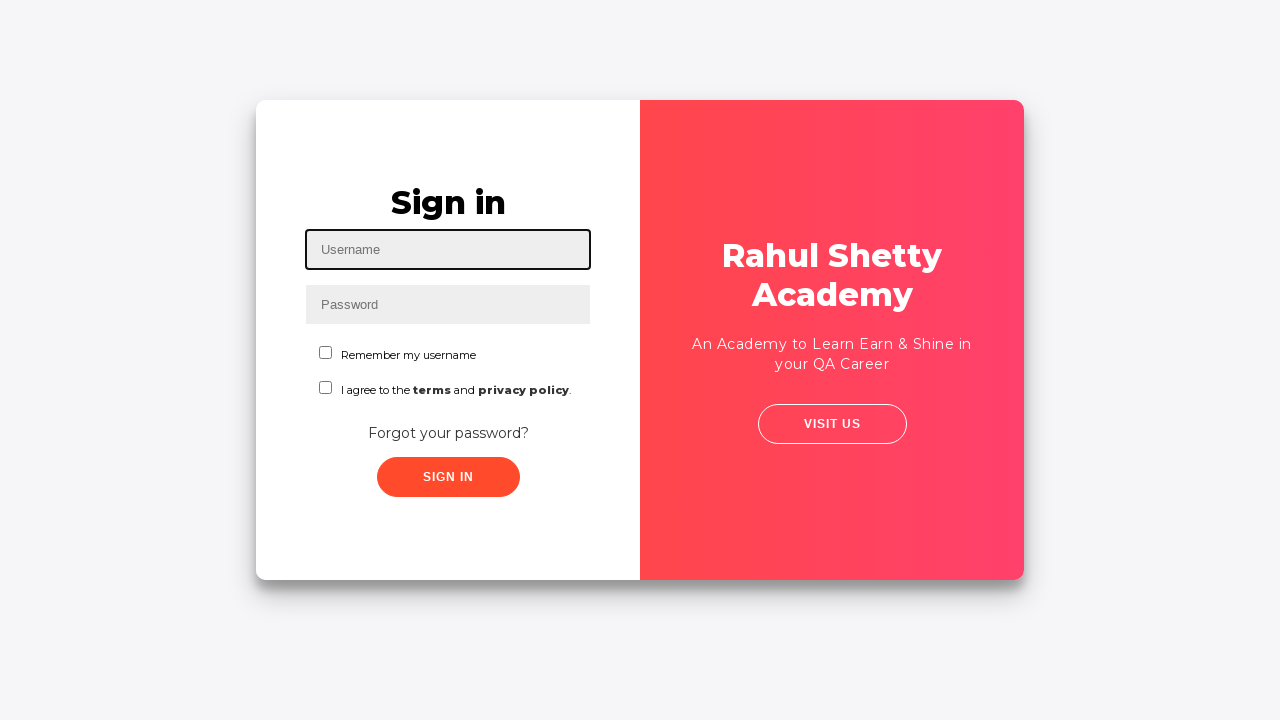

Set viewport size to 1920x1080
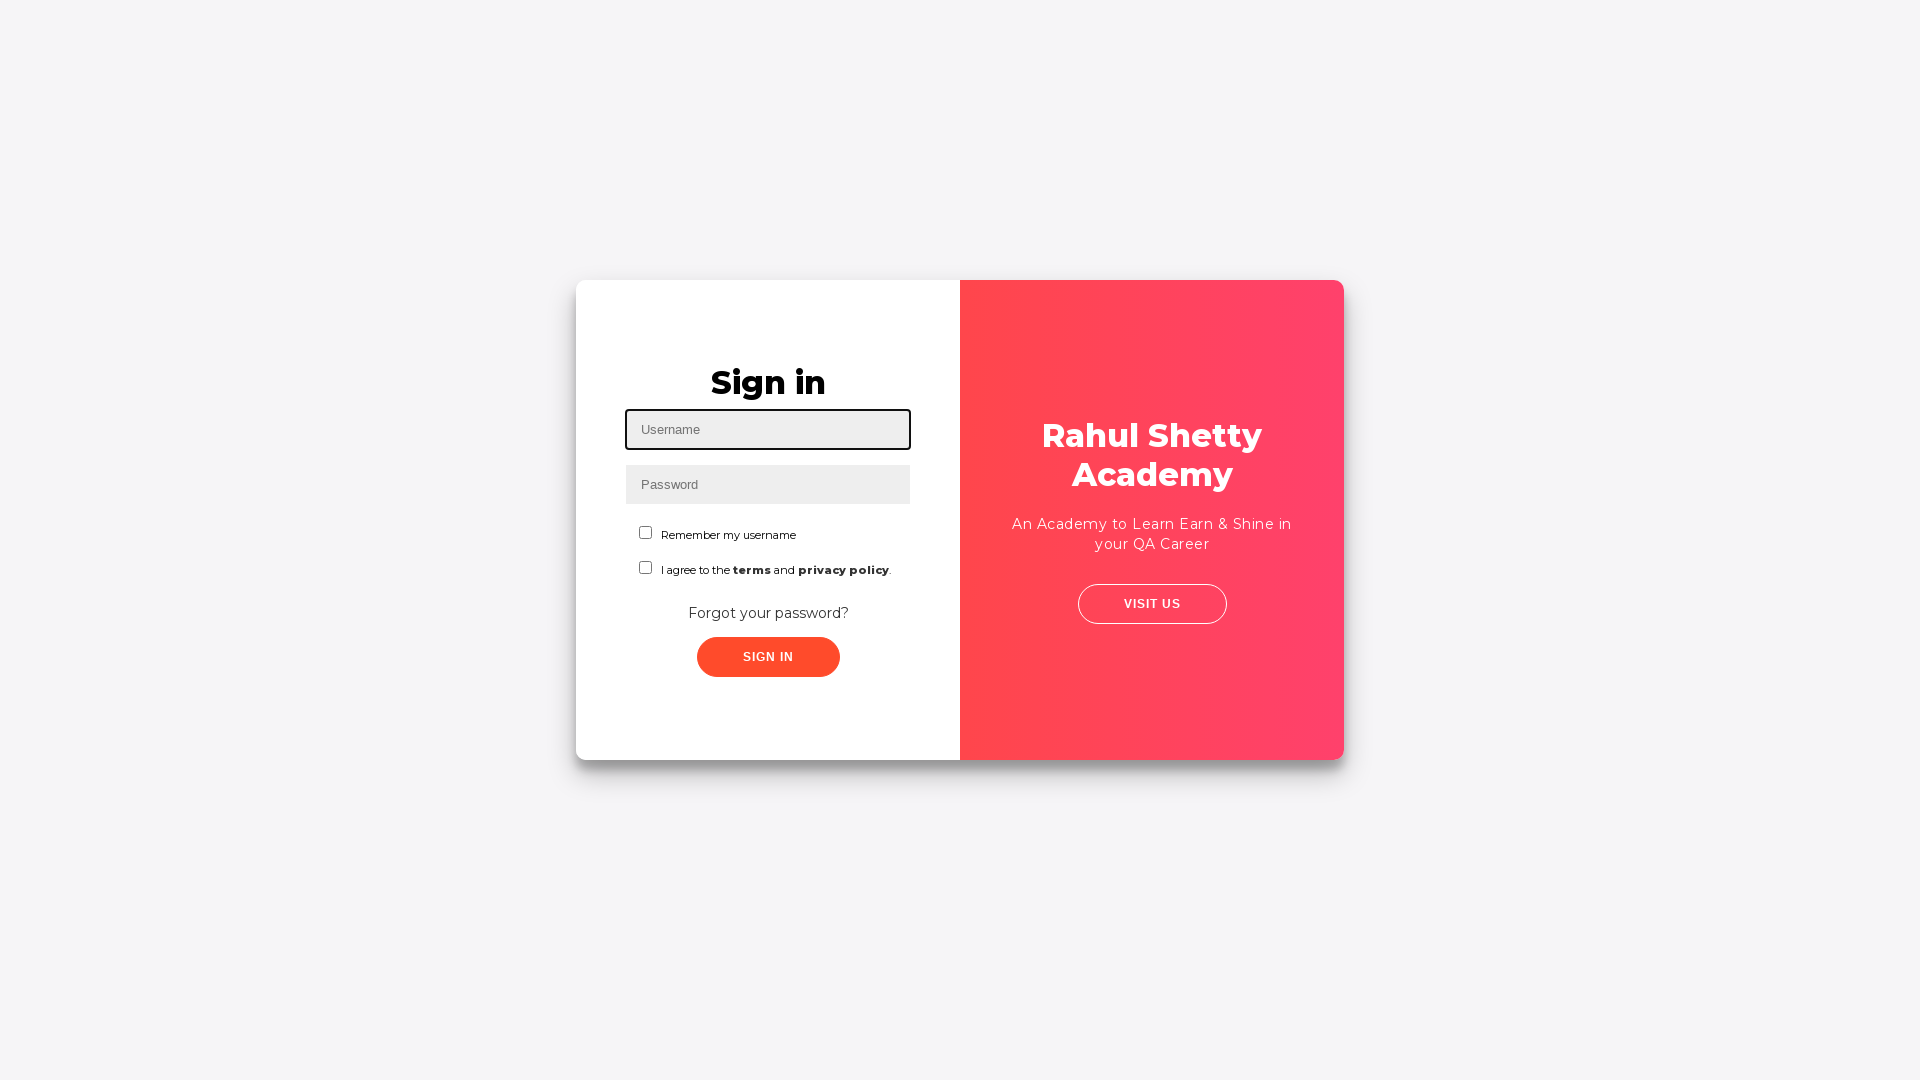

Waited for page to reach domcontentloaded state
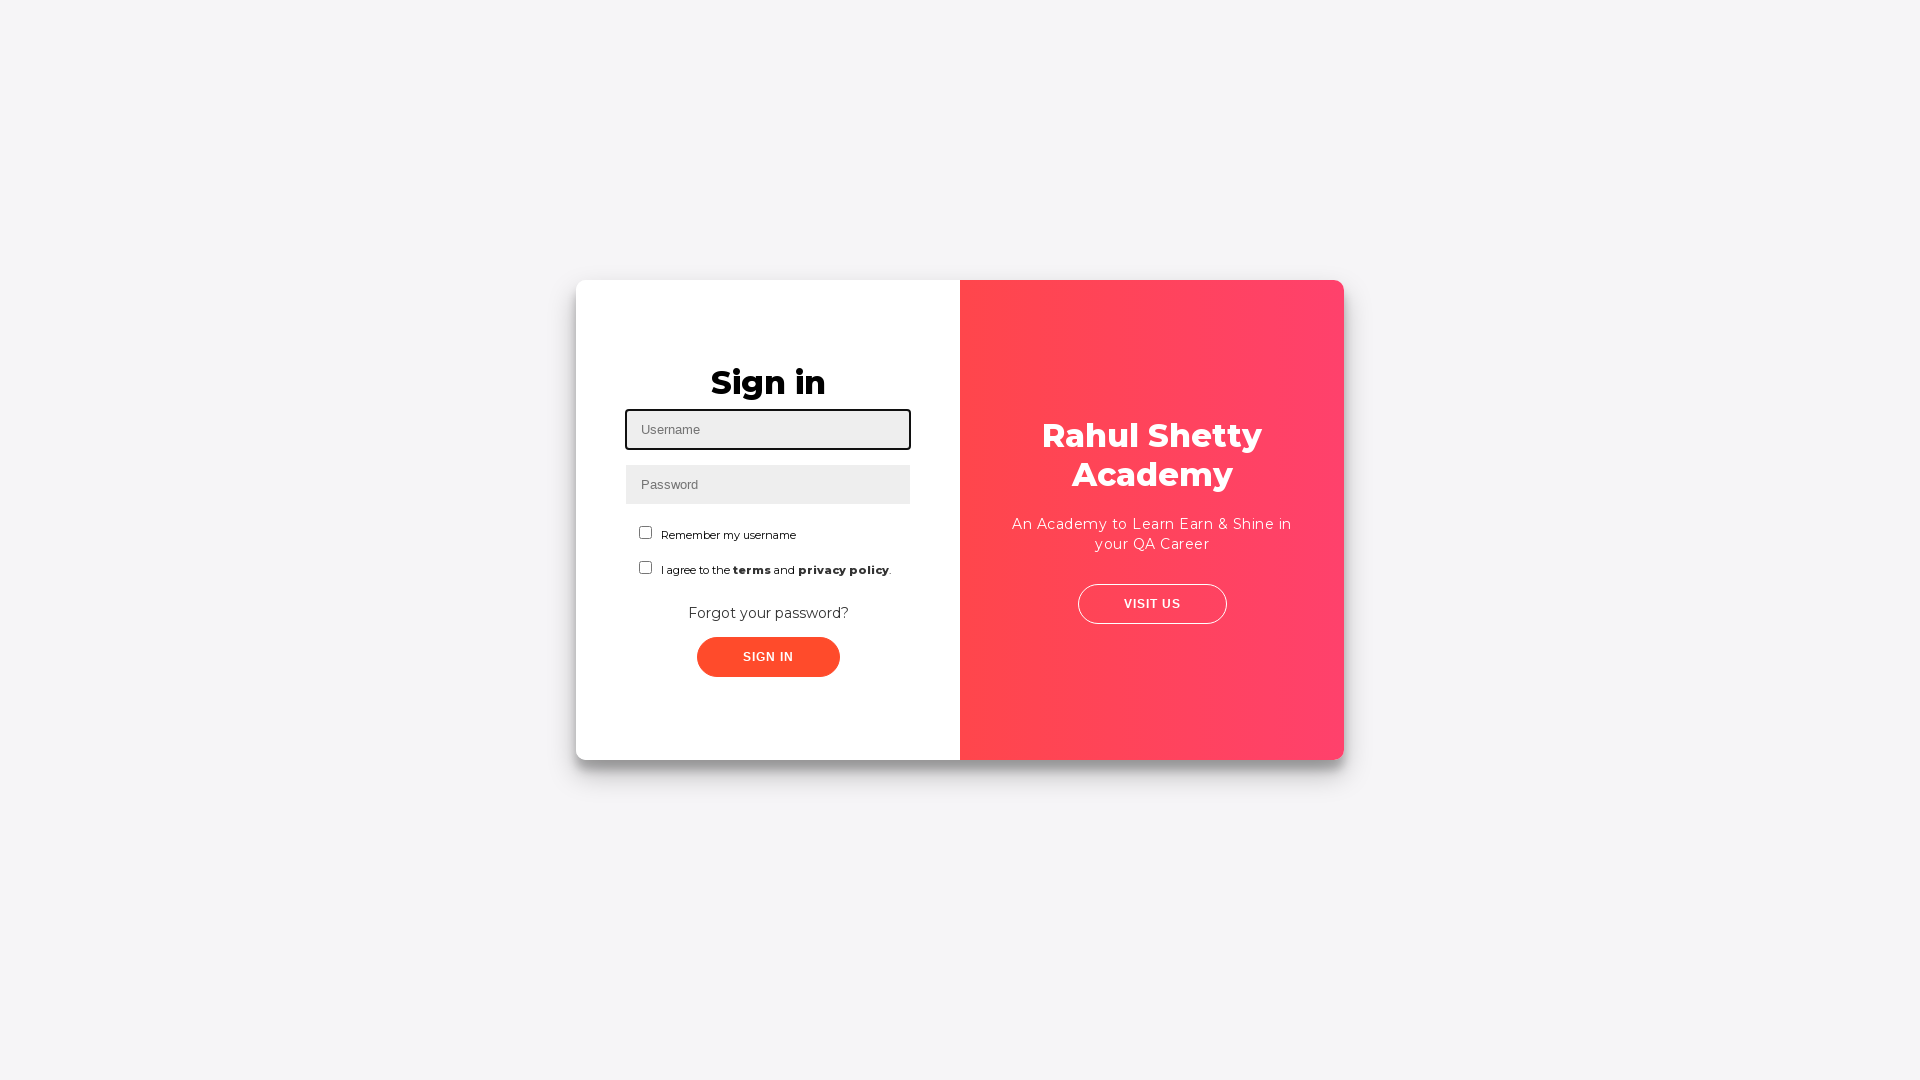

Executed JavaScript to create and append a button element to the document body
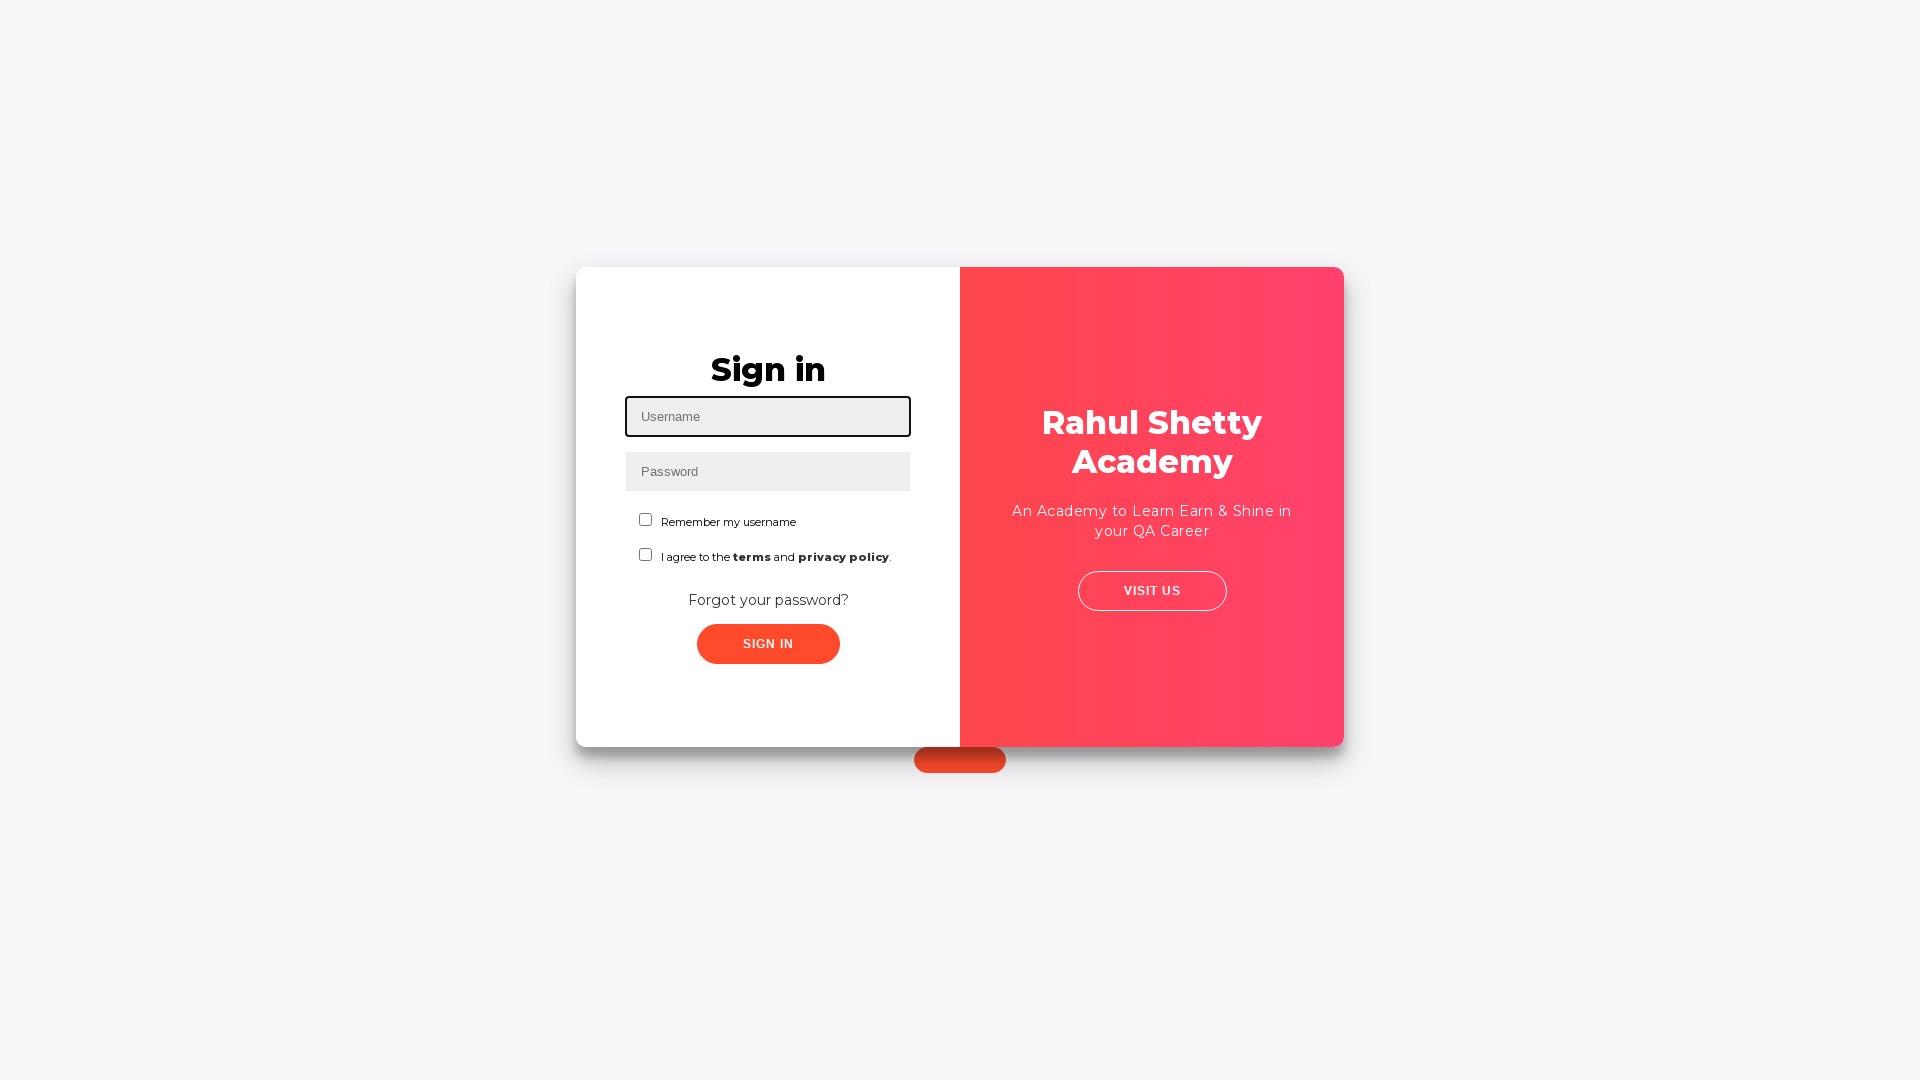

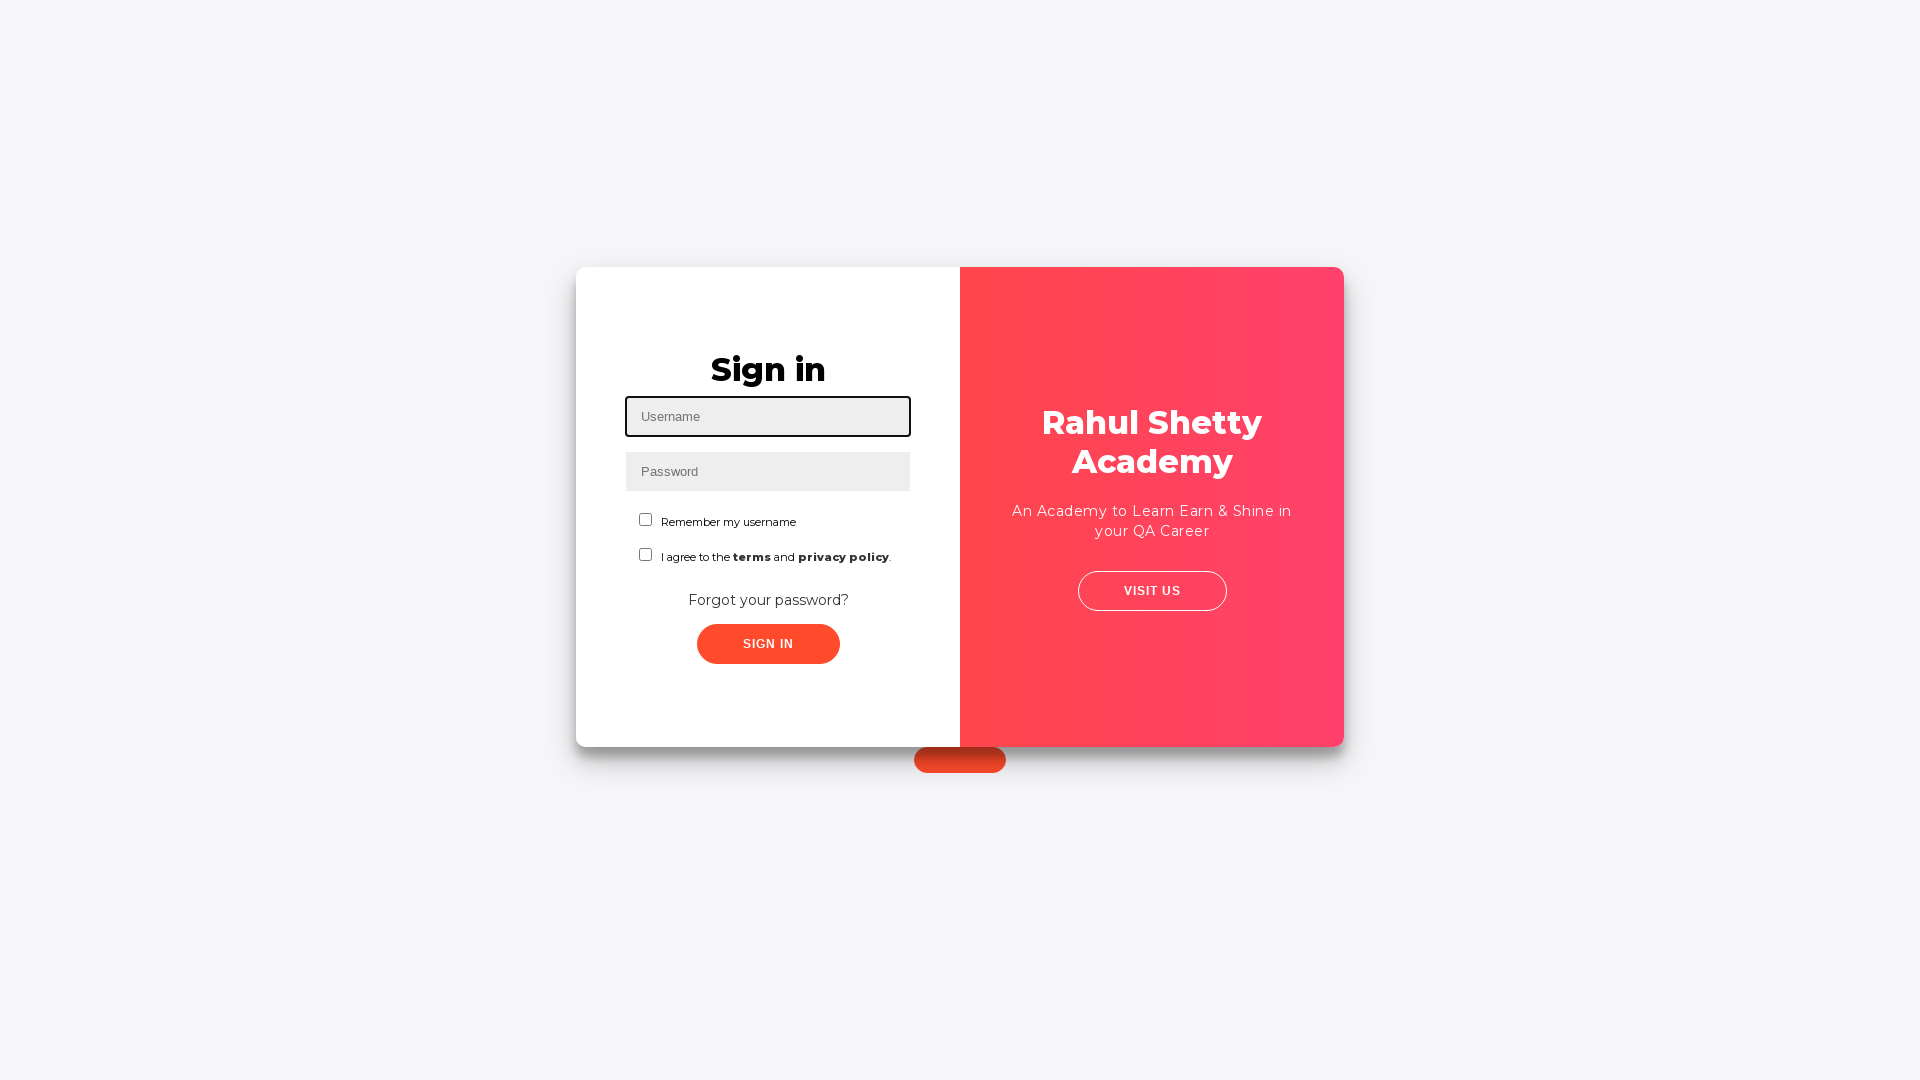